Tests JavaScript alert interactions on the Selenium documentation page, including accepting a simple alert, dismissing a confirm dialog, and entering text into a prompt dialog.

Starting URL: https://www.selenium.dev/documentation/webdriver/interactions/alerts/

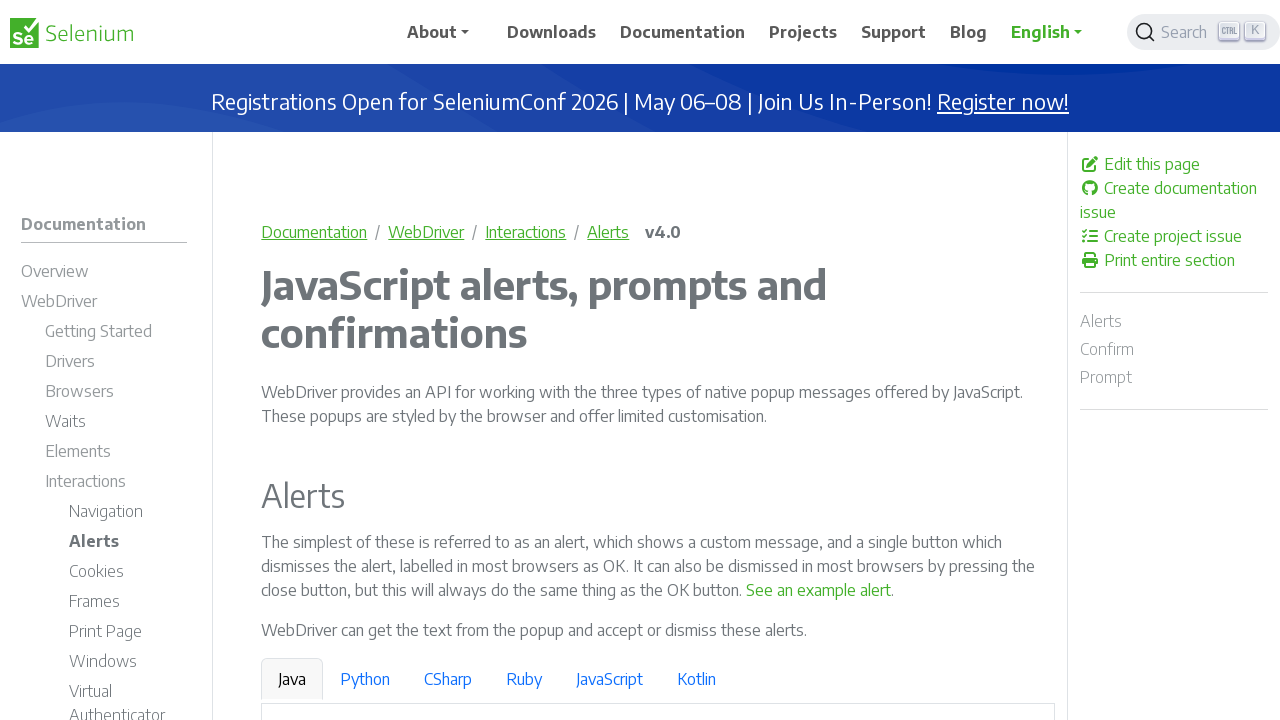

Scrolled down 300px to view alert examples
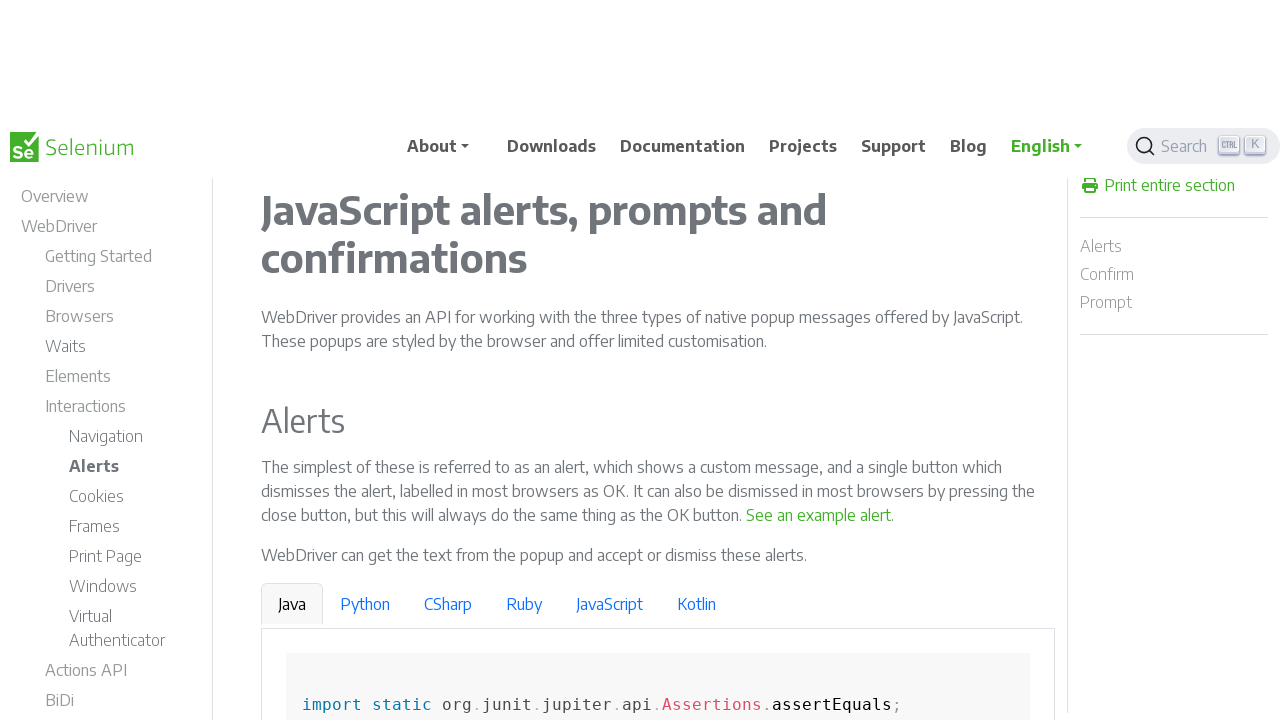

Clicked alert trigger link at (819, 290) on a[onclick*='alert']
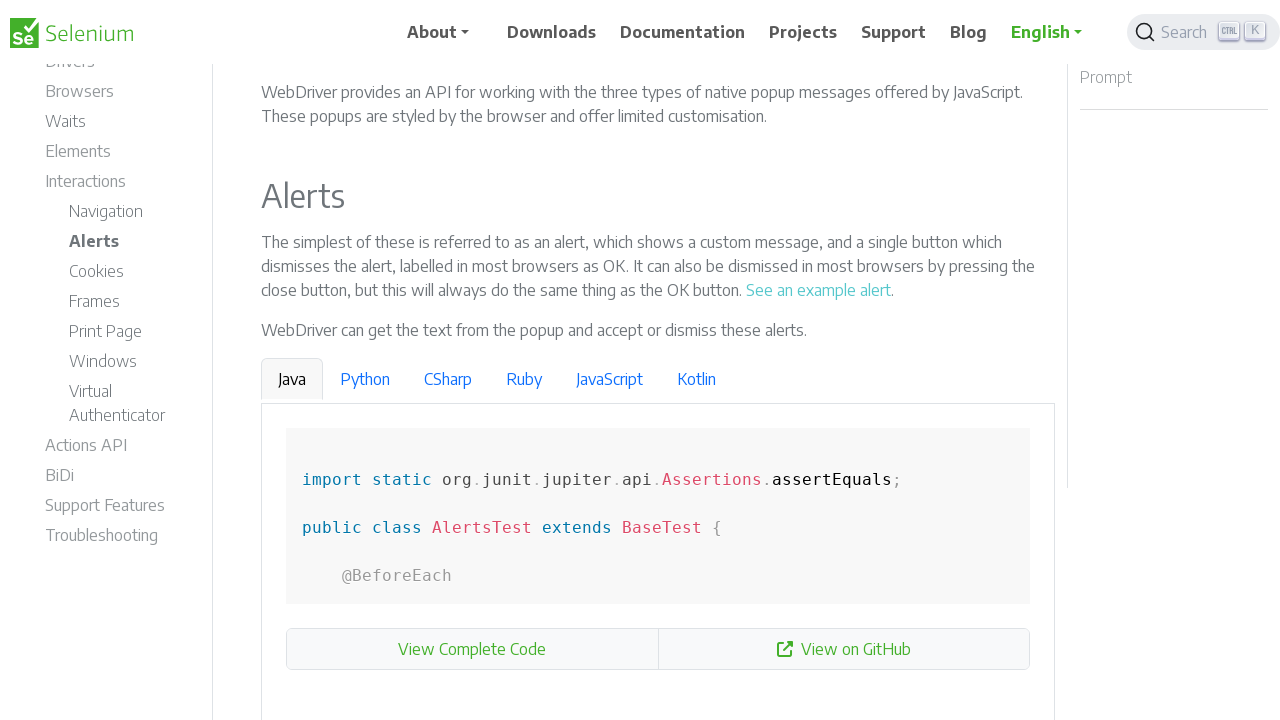

Registered dialog handler to accept alert
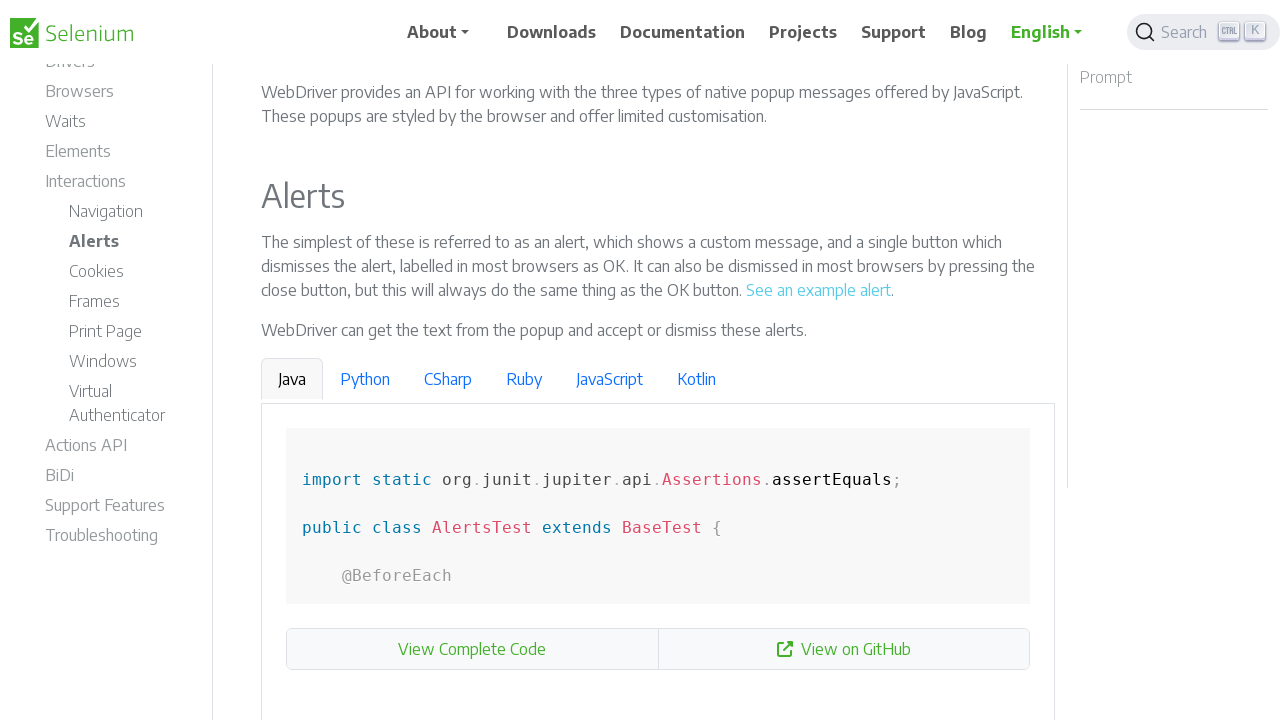

Waited 500ms for alert to be processed
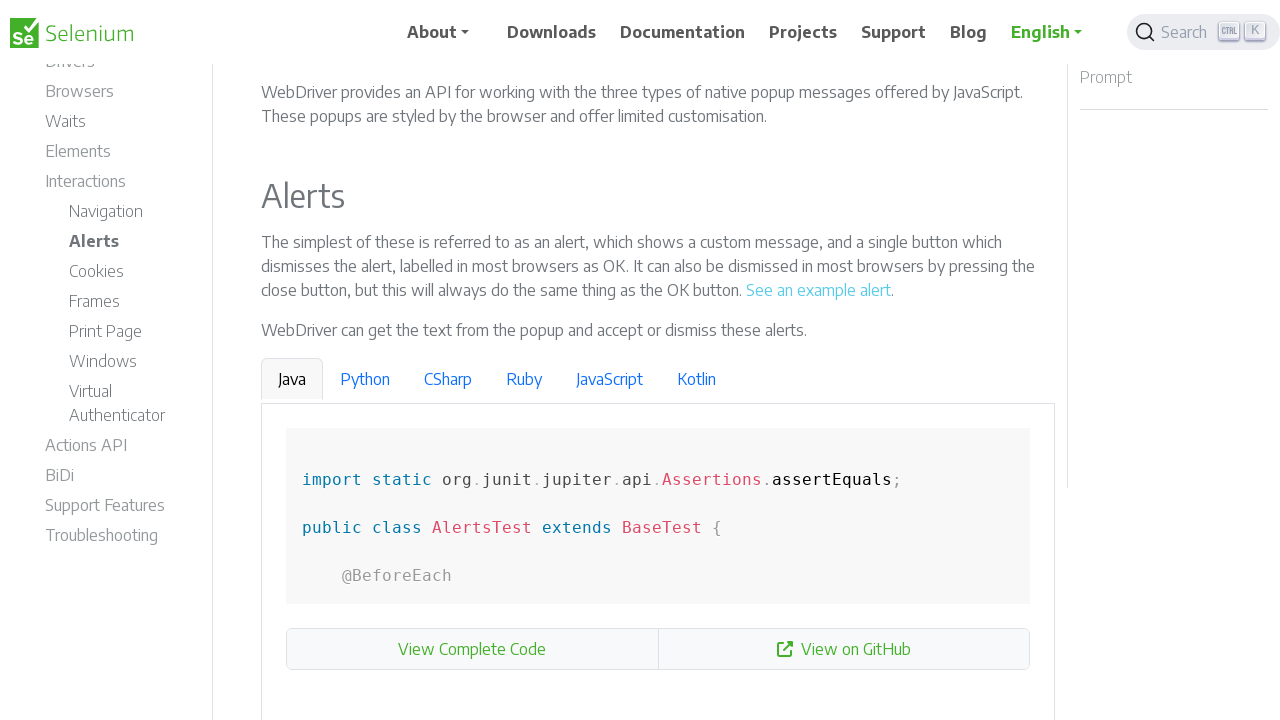

Scrolled down 900px to confirm dialog section
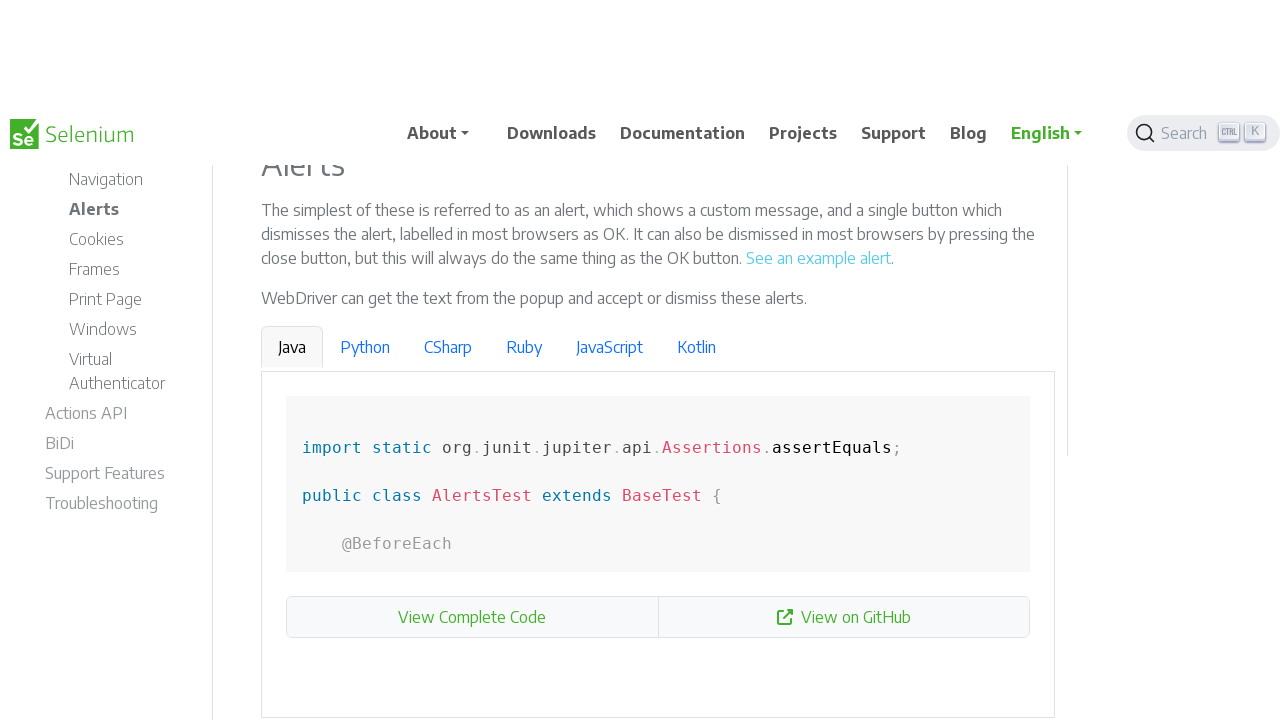

Registered one-time dialog handler to dismiss confirm dialog
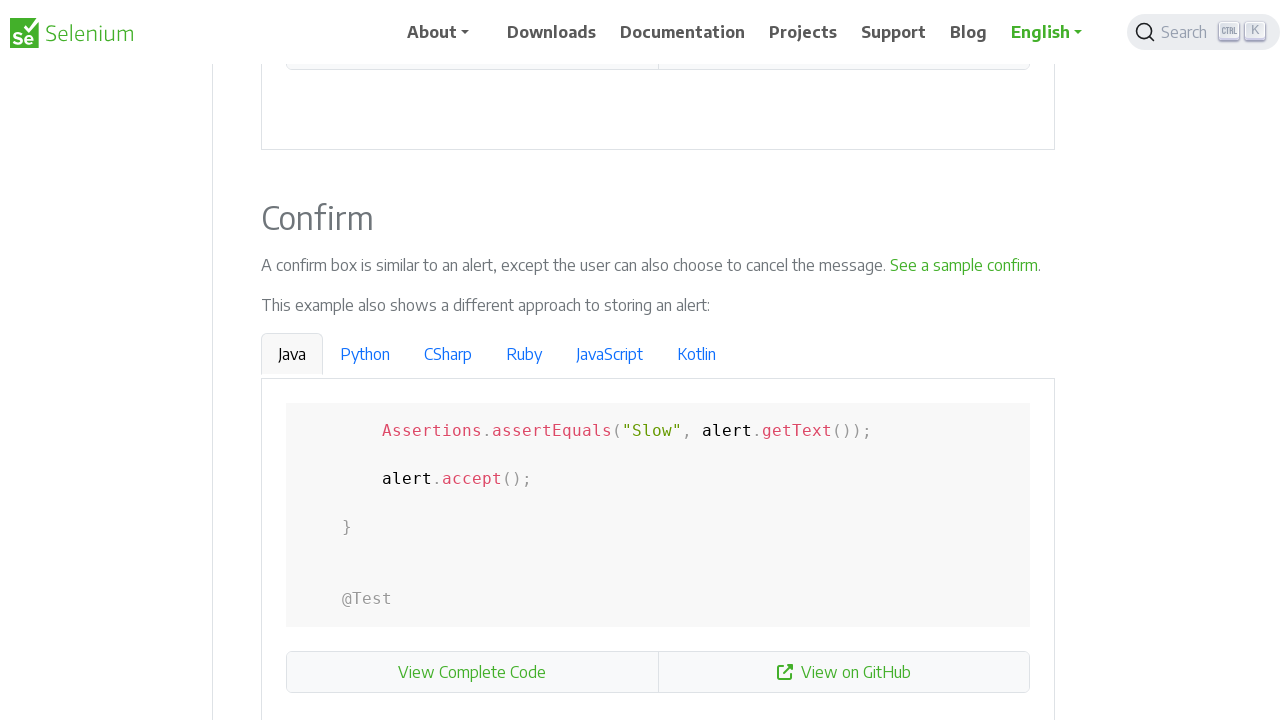

Clicked confirm trigger link at (964, 265) on a[onclick*='confirm']
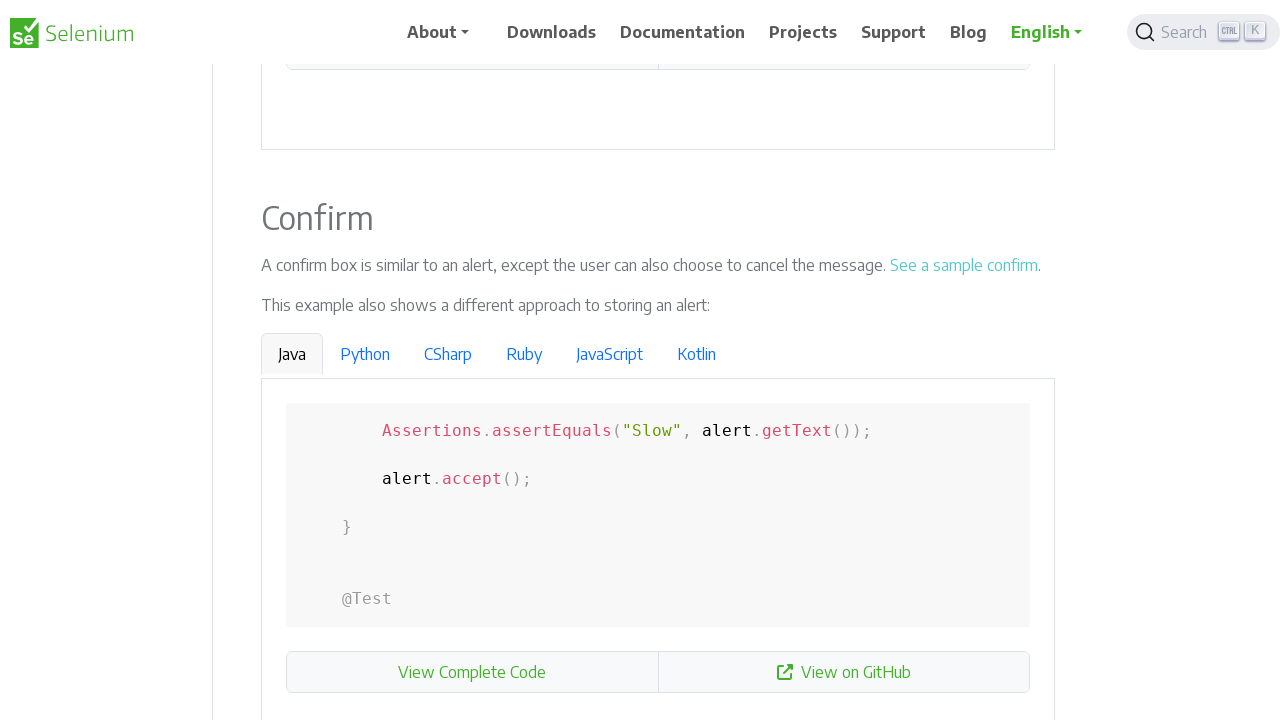

Waited 2000ms for confirm dialog to be processed
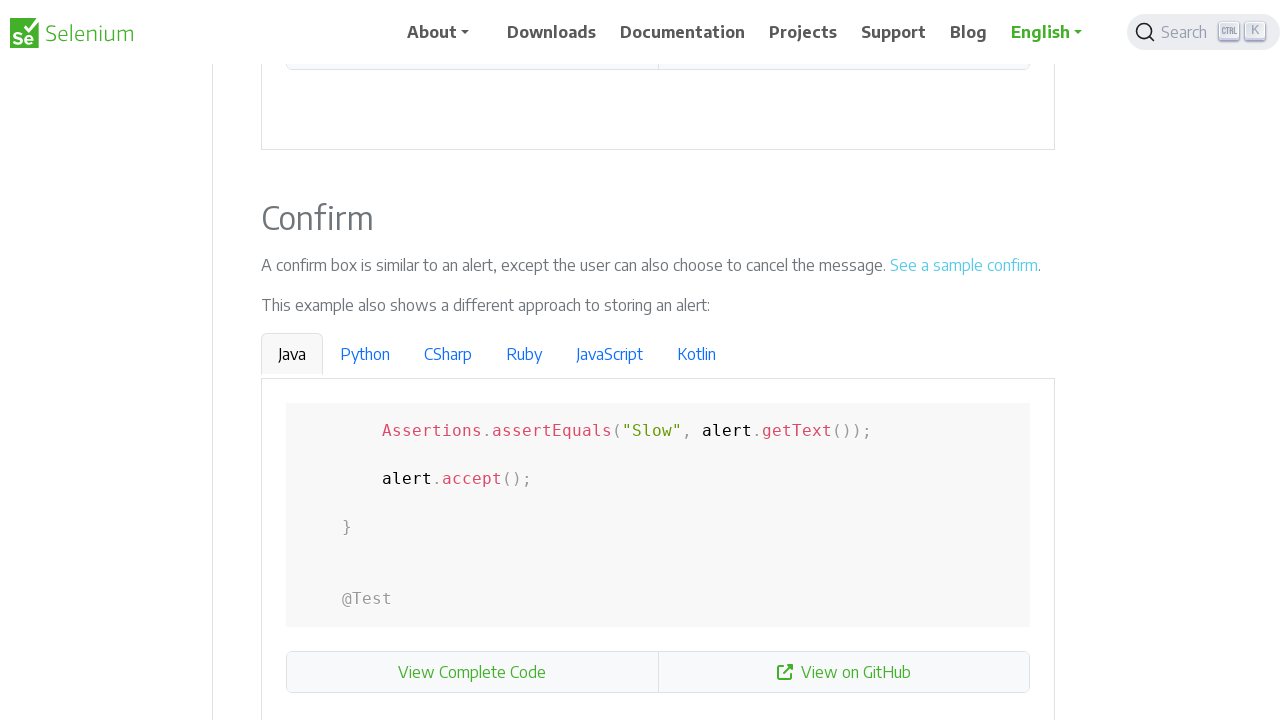

Scrolled down 600px to prompt dialog section
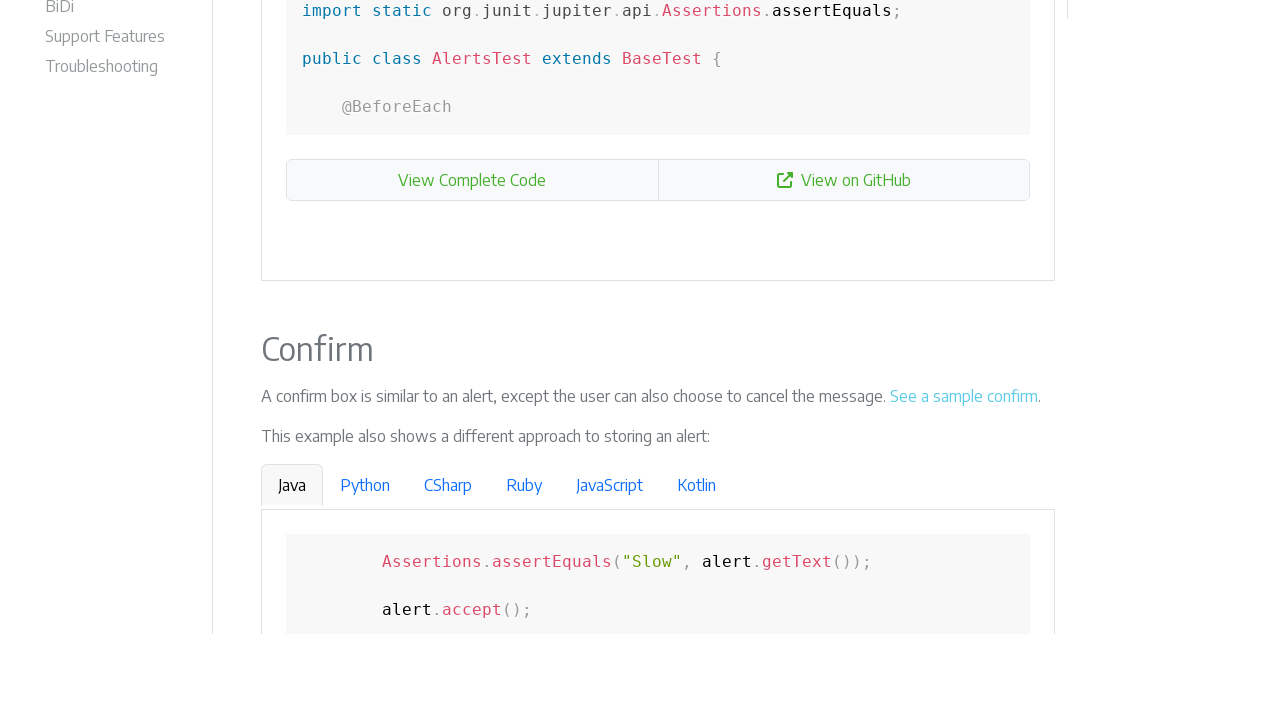

Registered one-time dialog handler to accept prompt with 'Selenium'
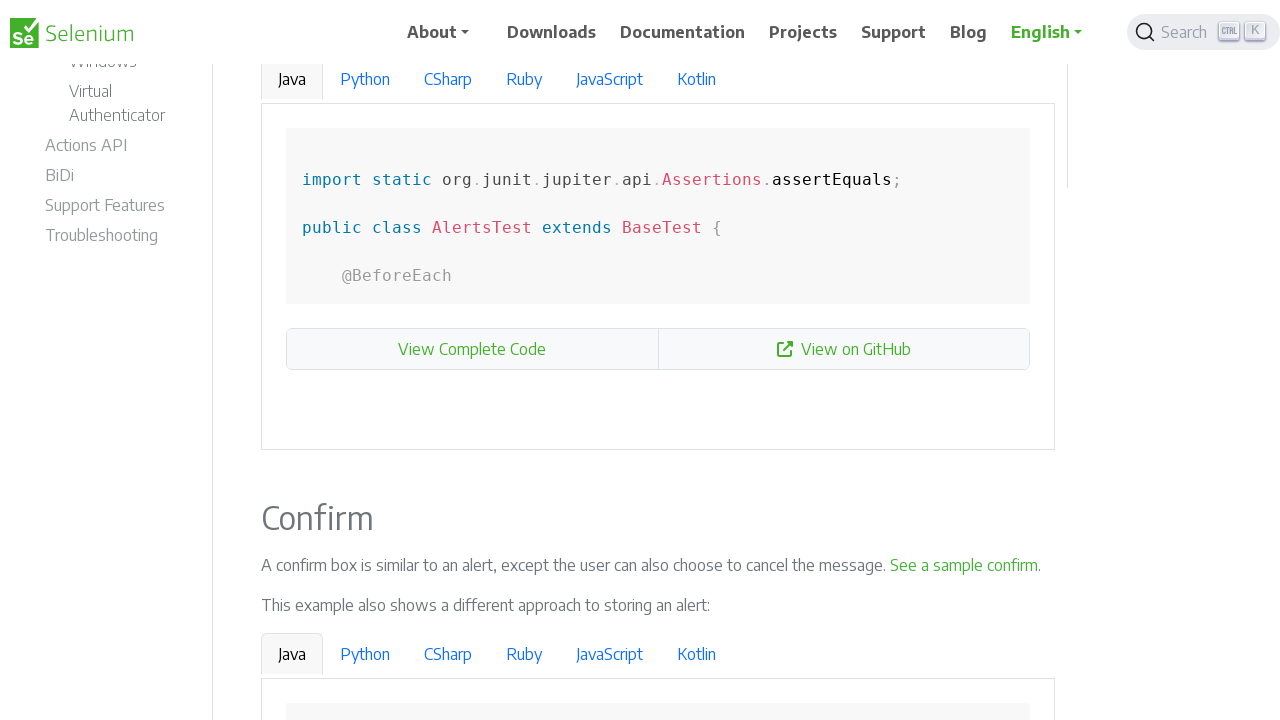

Clicked prompt trigger link at (627, 360) on a[onclick*='prompt']
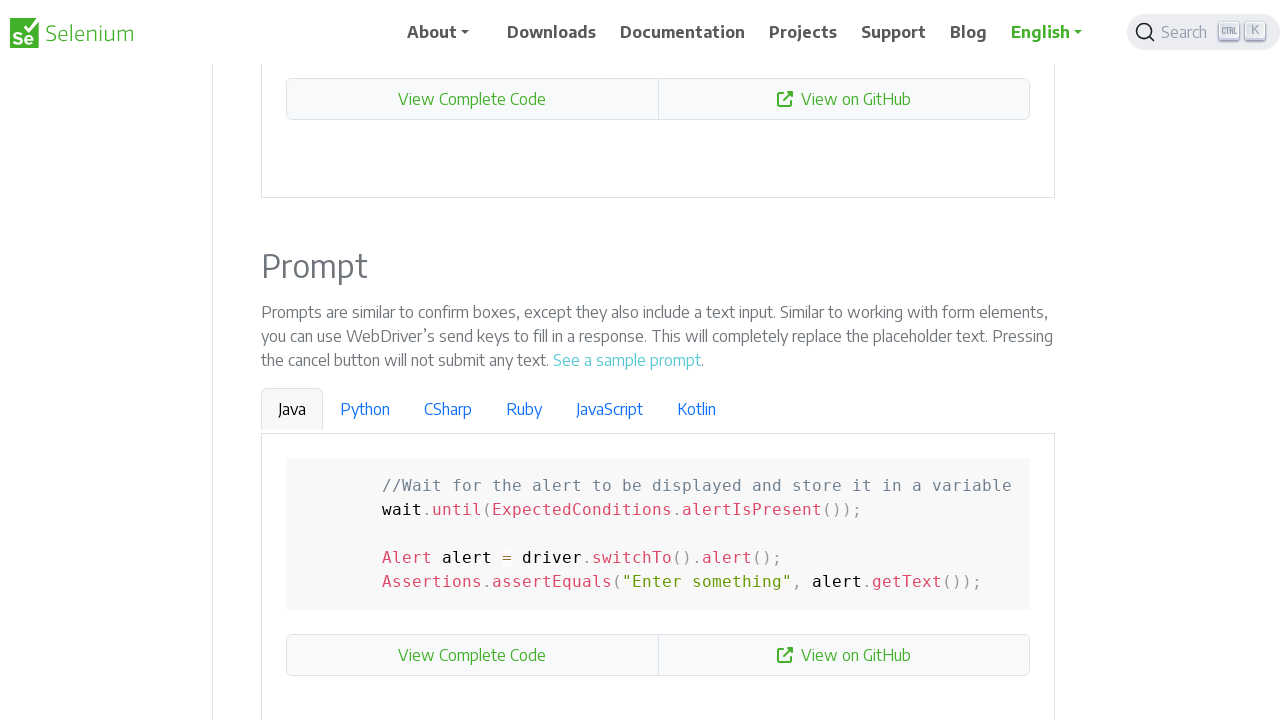

Waited 2000ms for prompt dialog to be processed
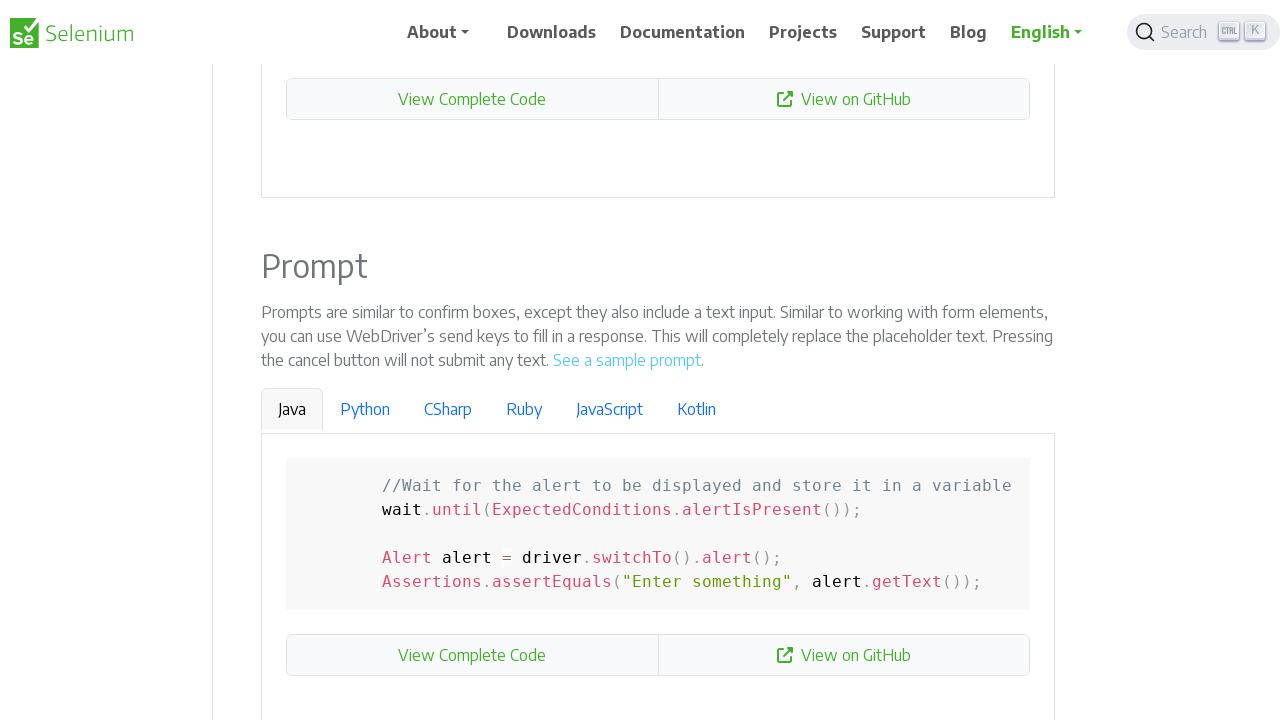

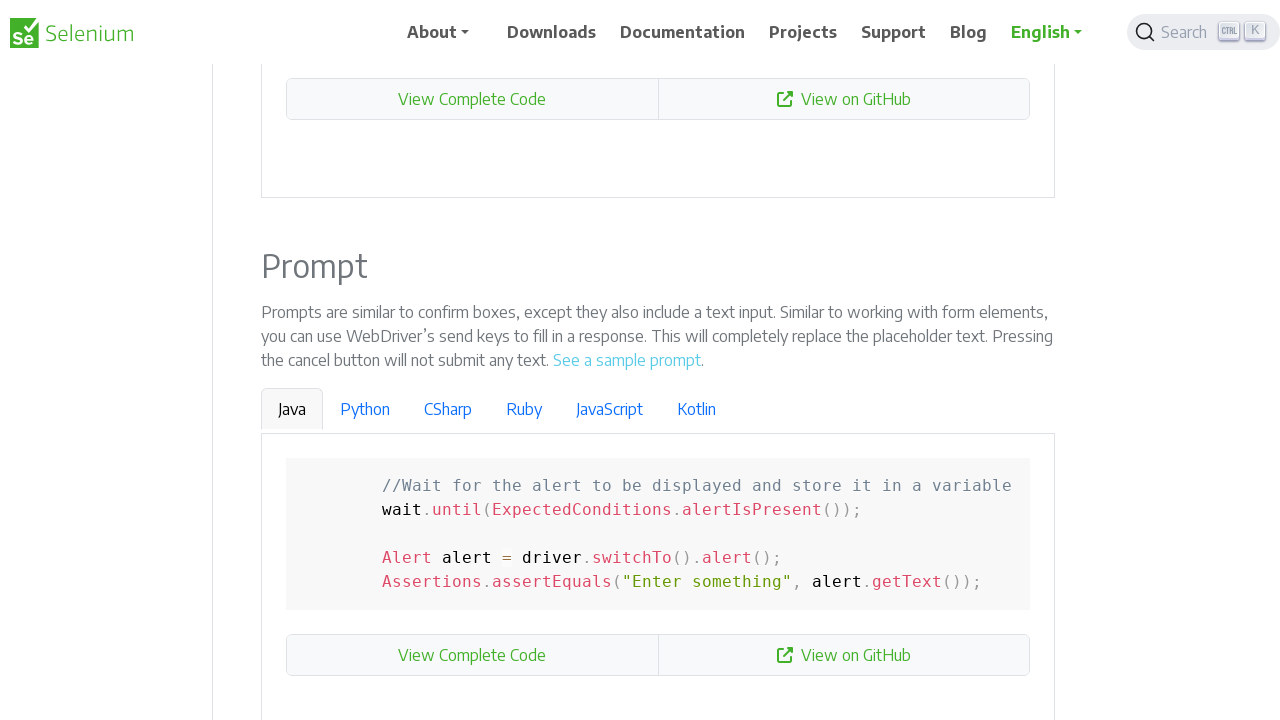